Navigates to Microsoft homepage

Starting URL: https://www.microsoft.com/

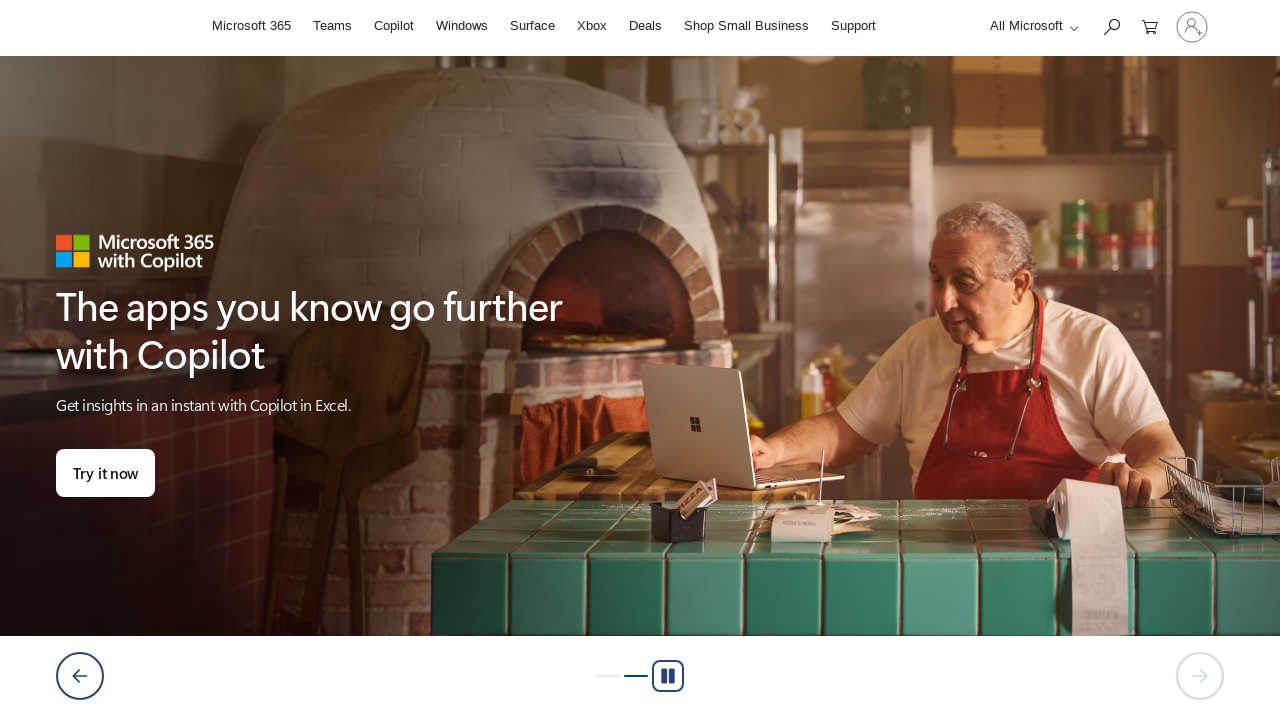

Navigated to Microsoft homepage at https://www.microsoft.com/
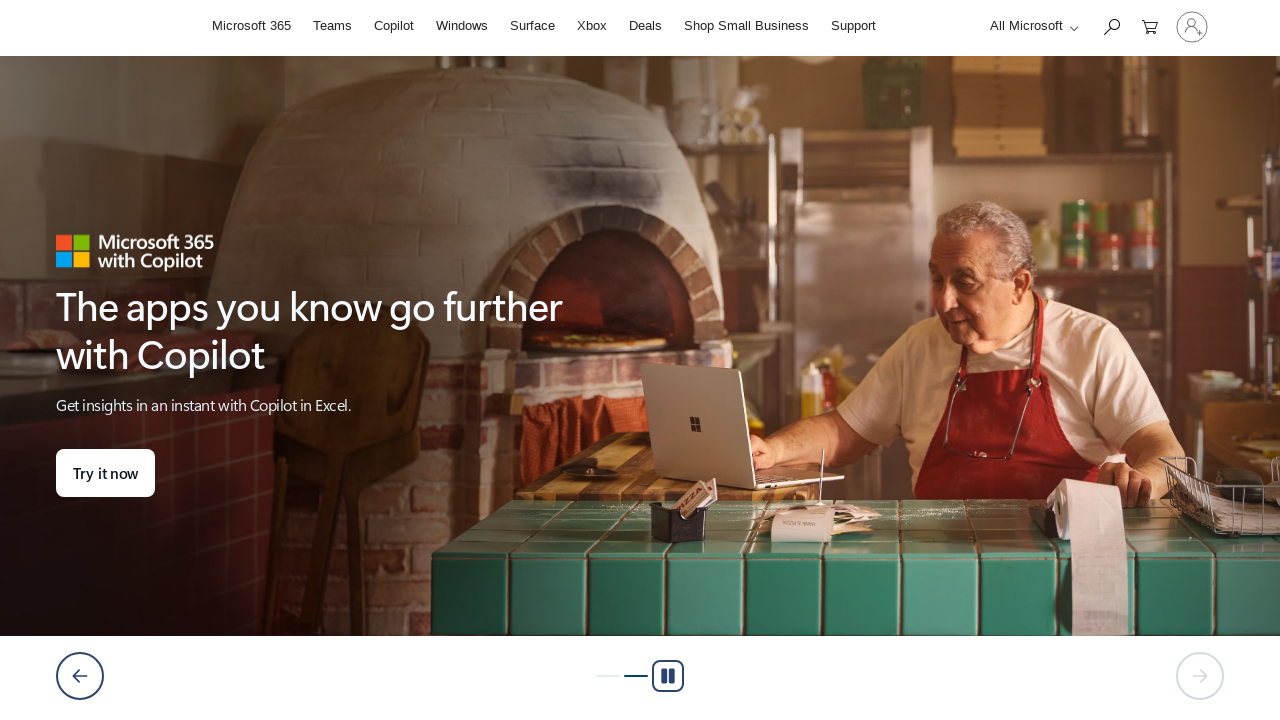

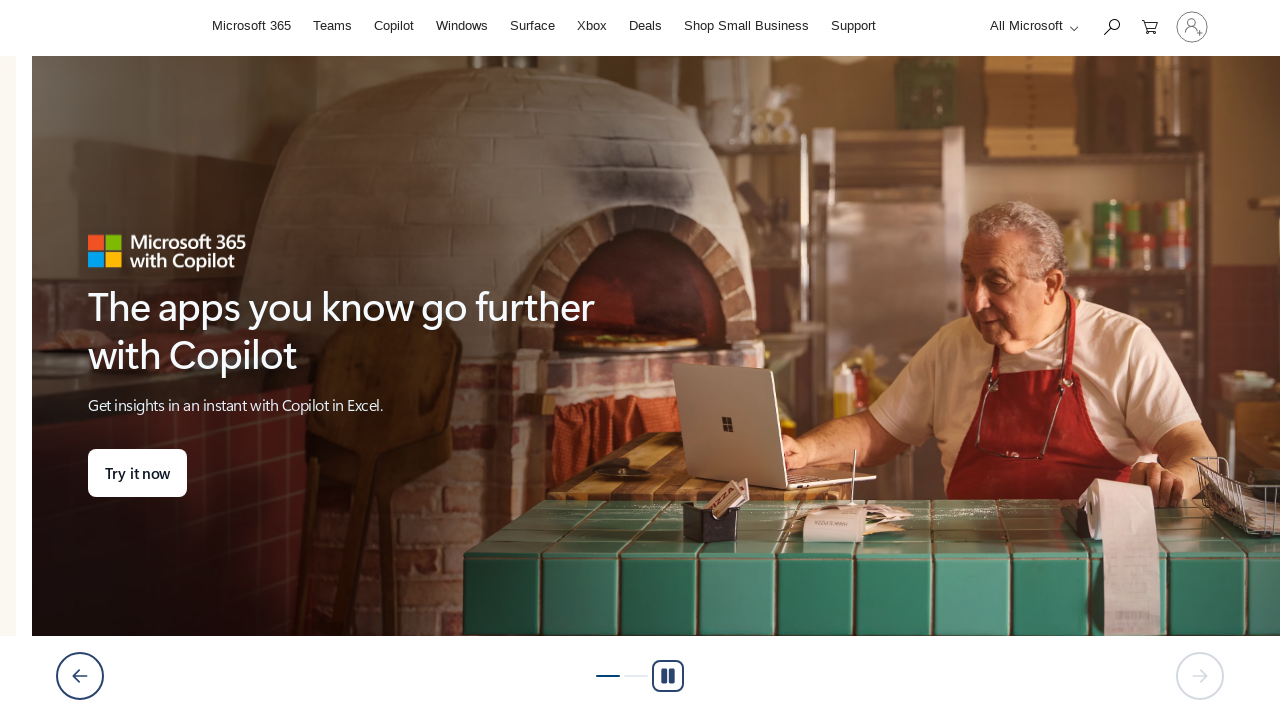